Tests dynamic loading by clicking a start button and verifying that hidden content becomes visible after loading

Starting URL: https://the-internet.herokuapp.com/dynamic_loading/1

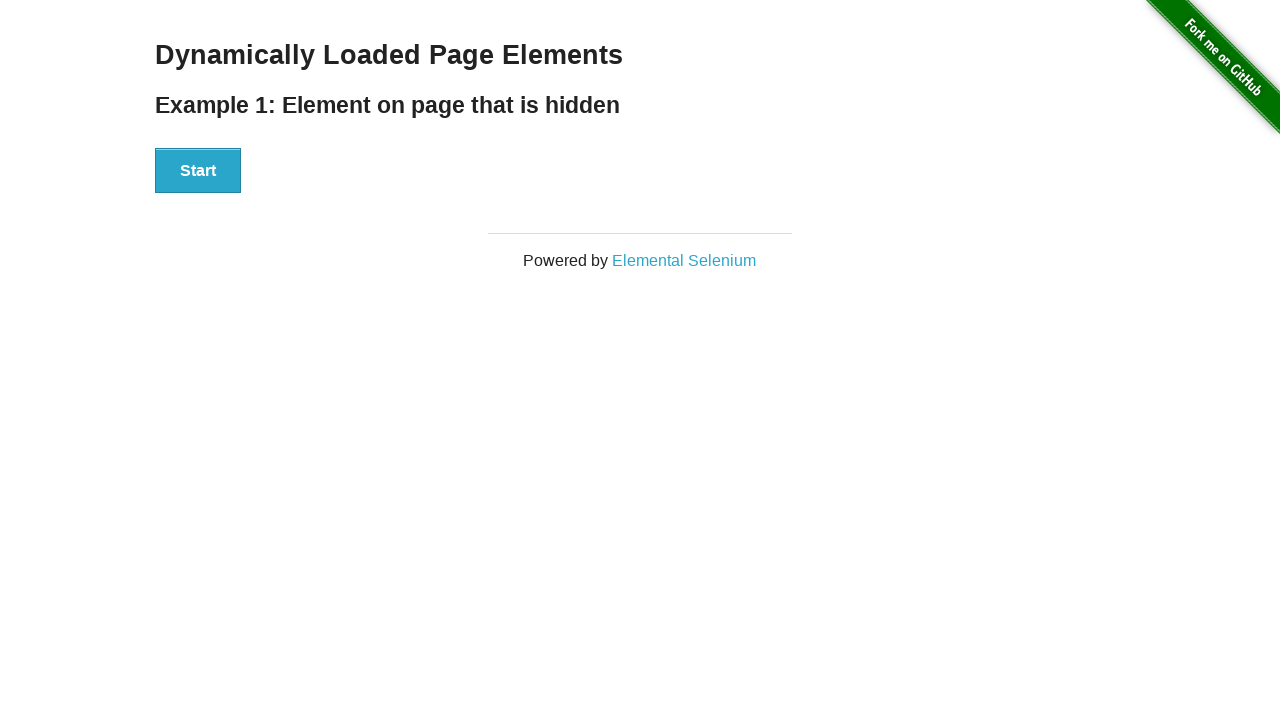

Clicked start button to trigger dynamic loading at (198, 171) on #start > button
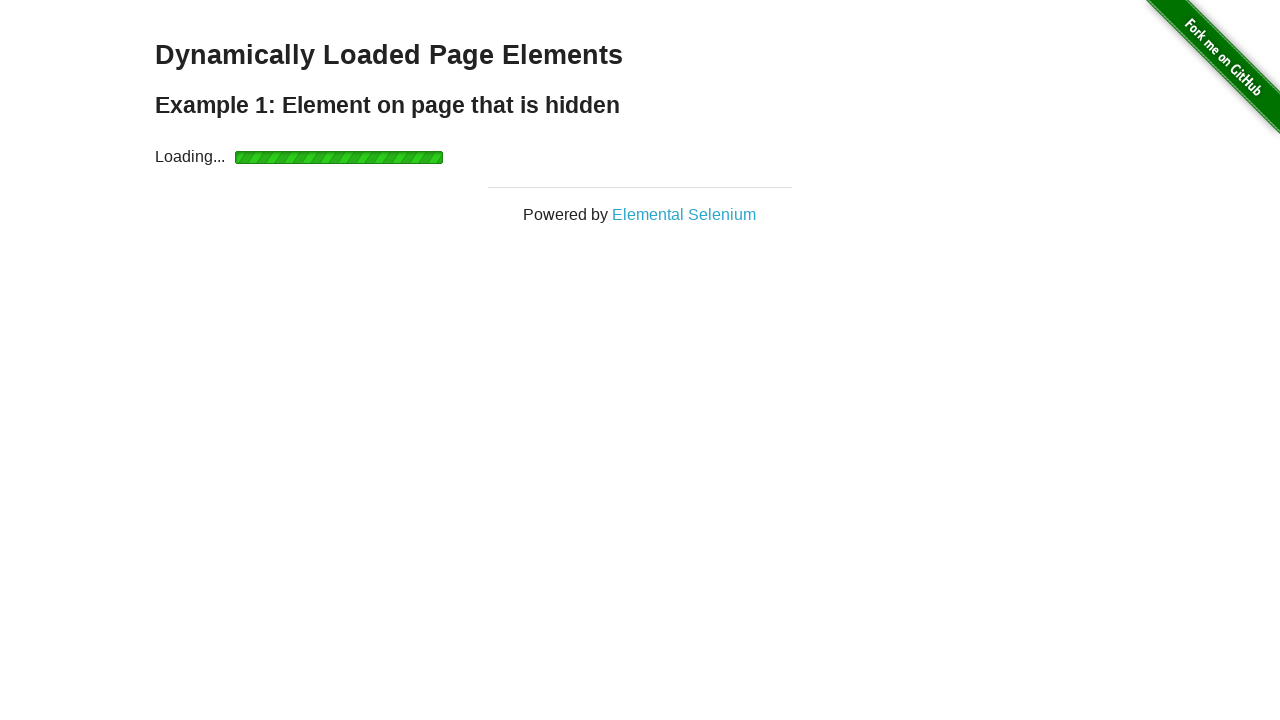

Waited for 'Hello World!' text to become visible
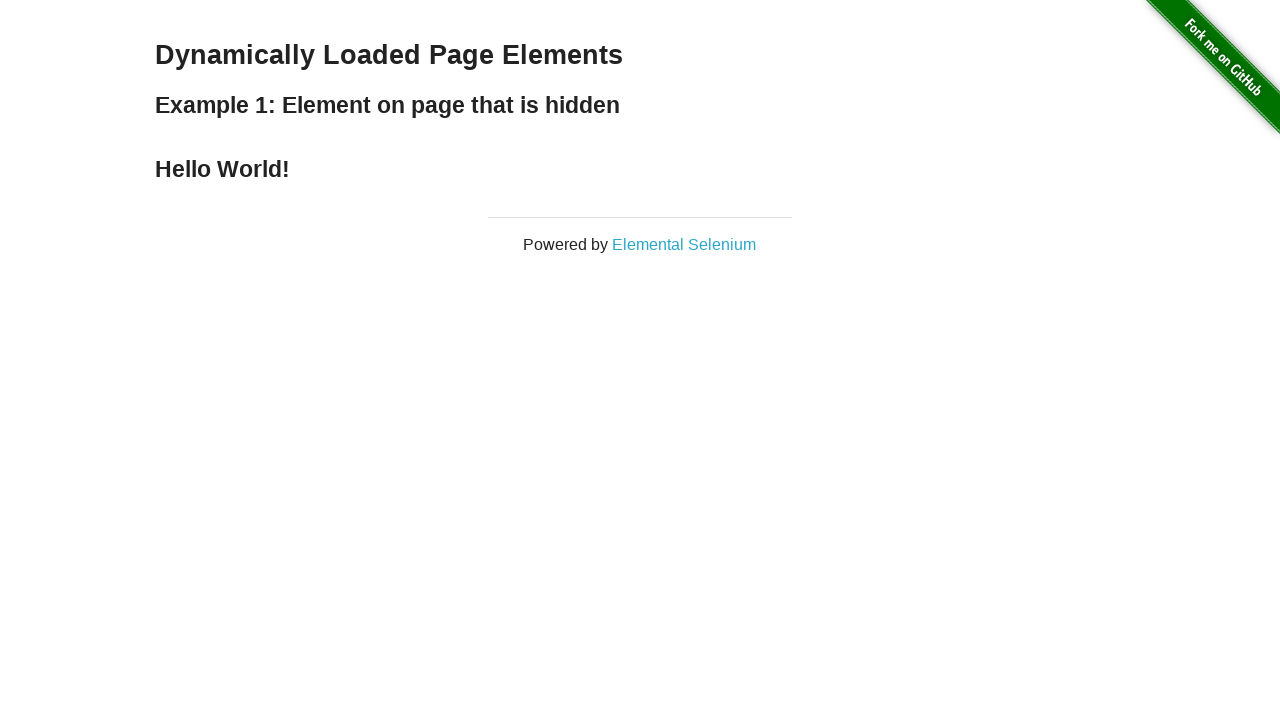

Verified 'Hello World!' element is visible
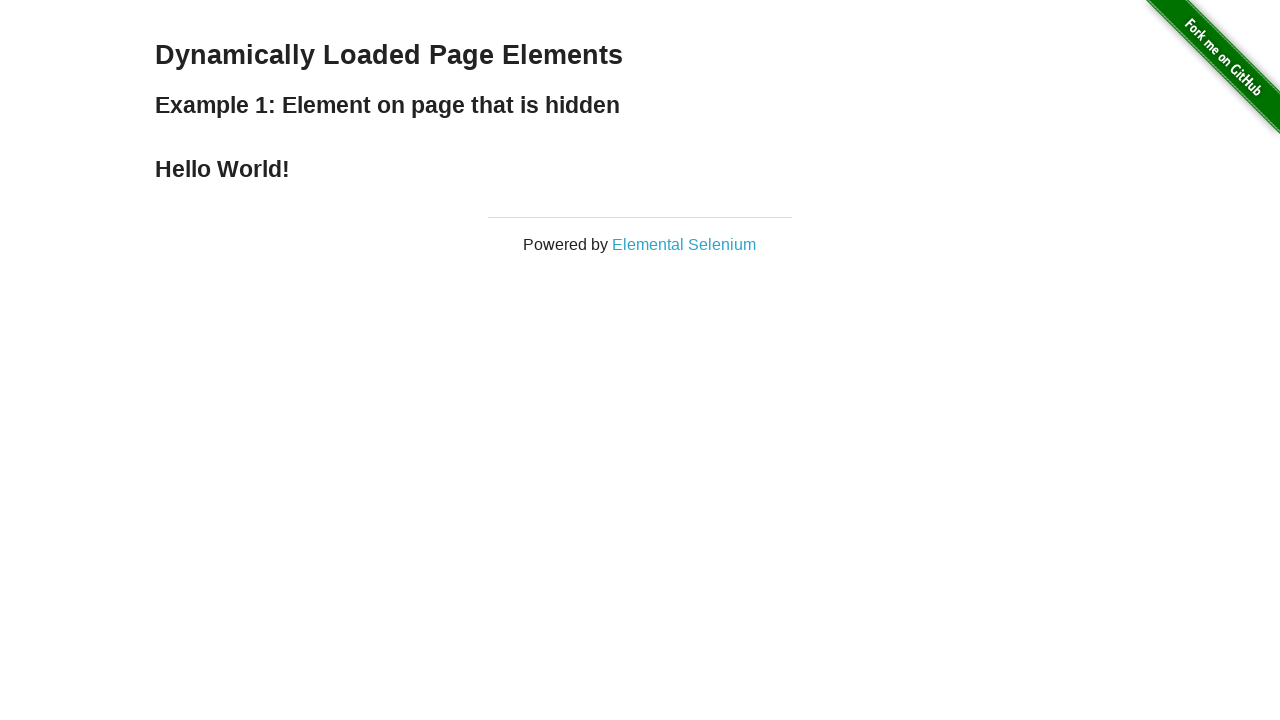

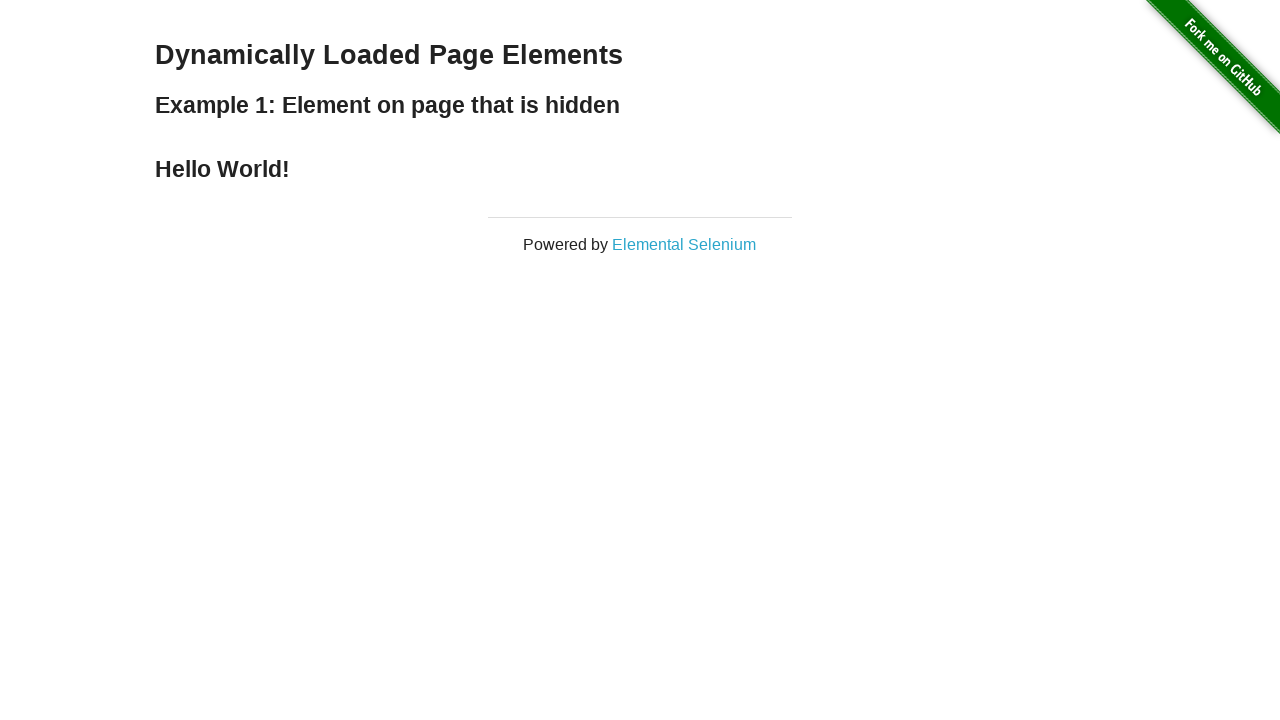